Tests counting the total number of frames on a page by navigating to a demo frames page and retrieving all frames.

Starting URL: https://ui.vision/demo/webtest/frames/

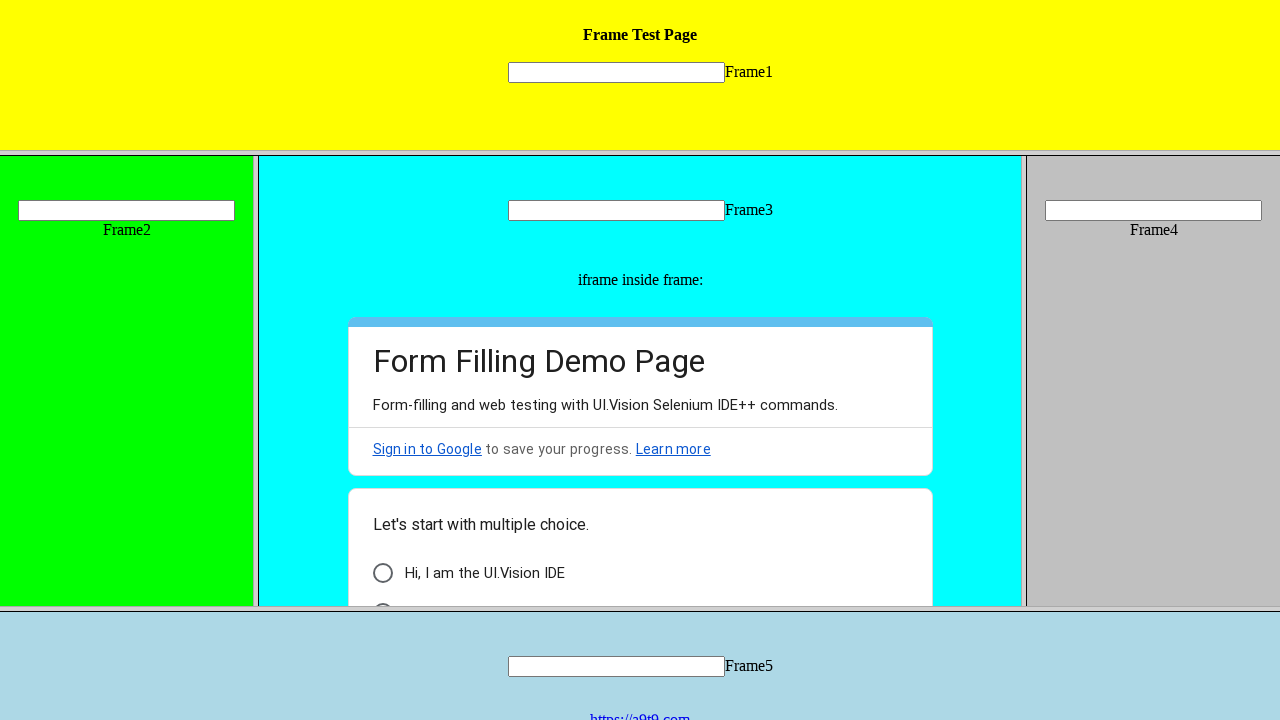

Navigated to demo frames page
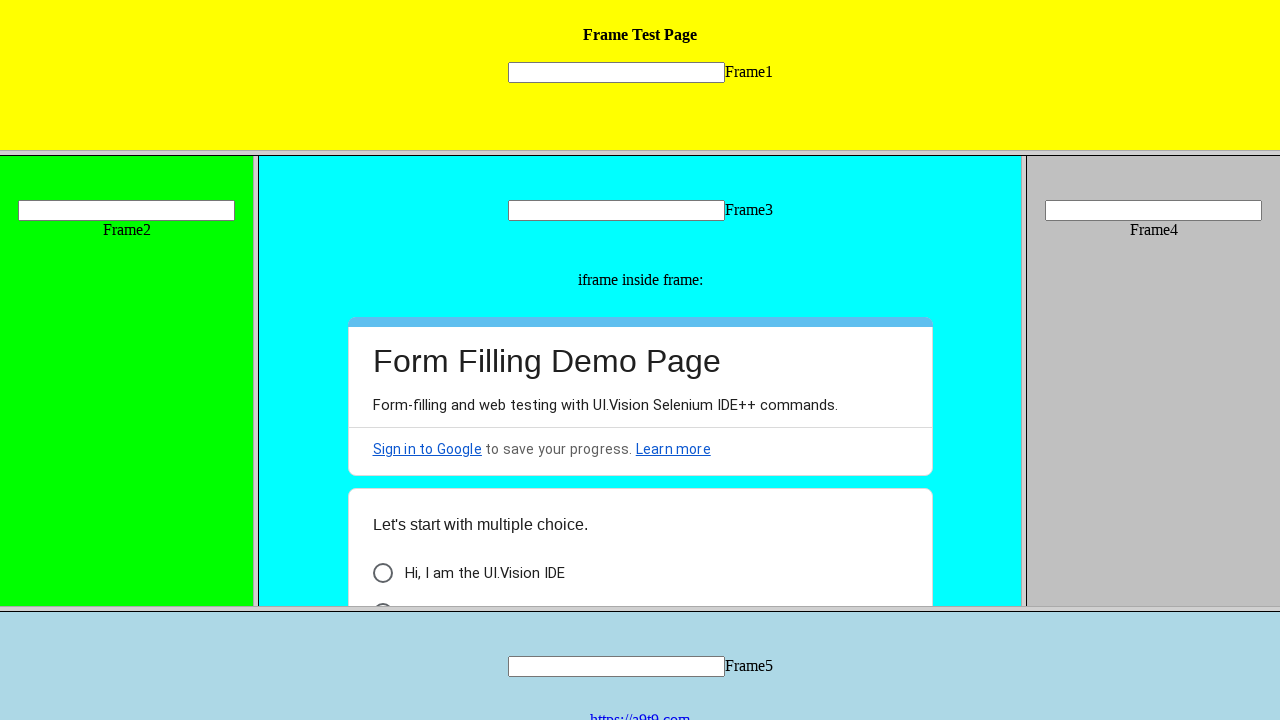

Retrieved all frames from the page
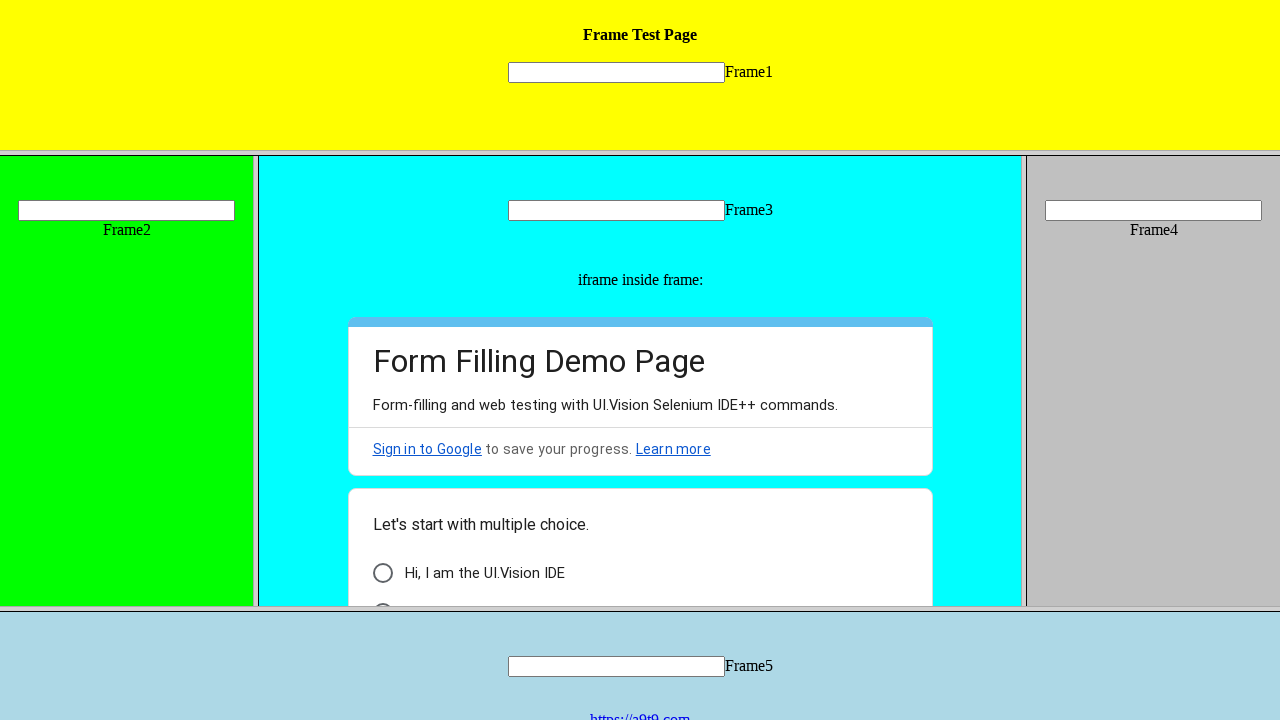

Total frames counted: 7
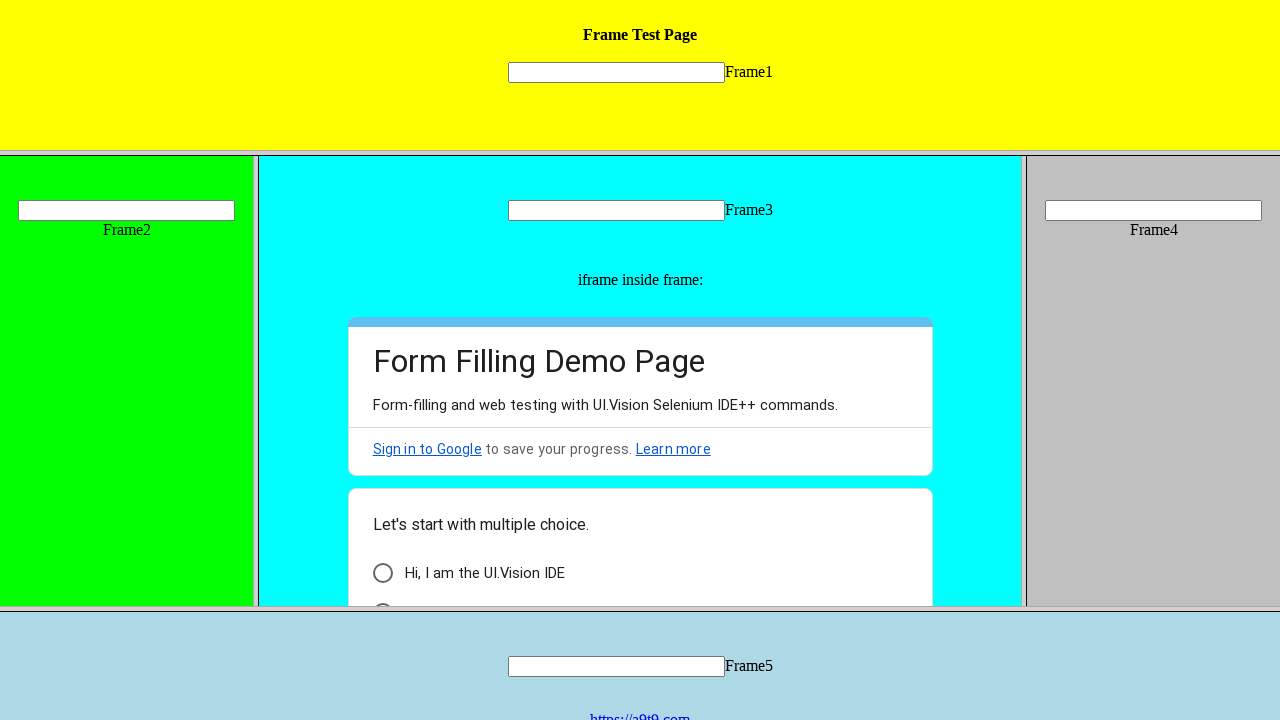

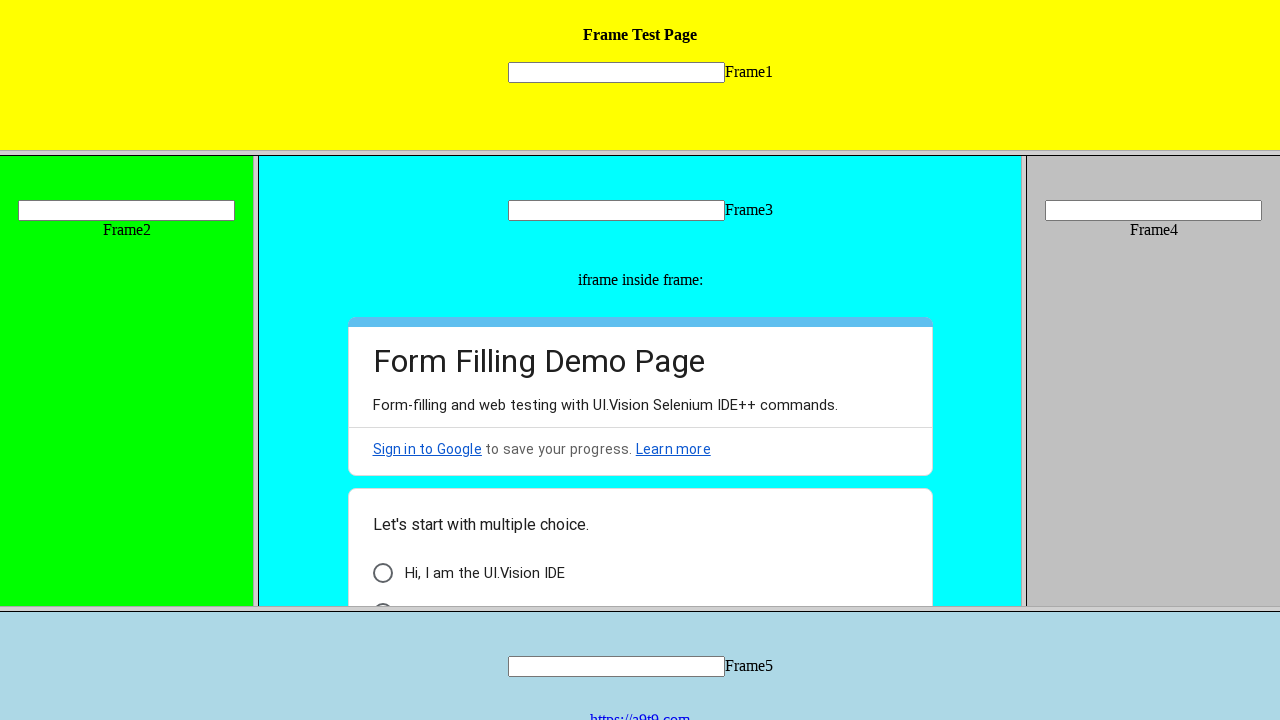